Tests the jQuery UI datepicker widget by filling in a date value within an iframe

Starting URL: https://jqueryui.com/datepicker/

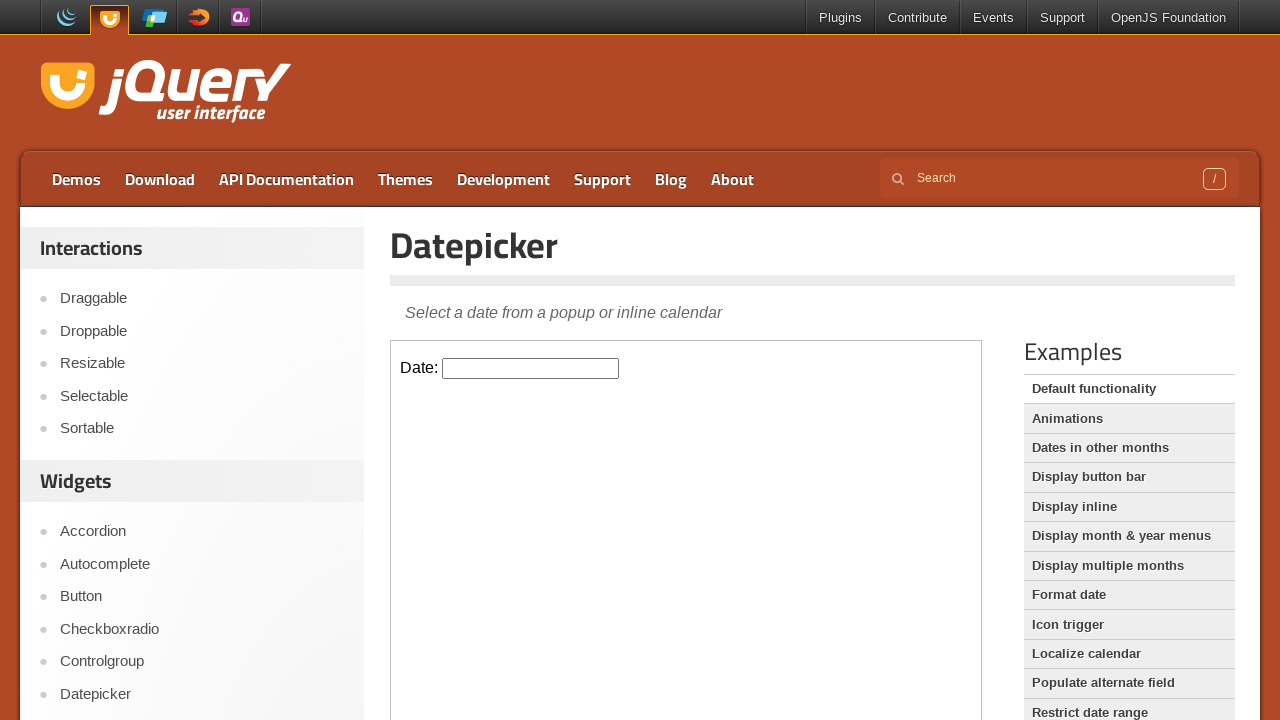

Located the demo iframe containing the datepicker widget
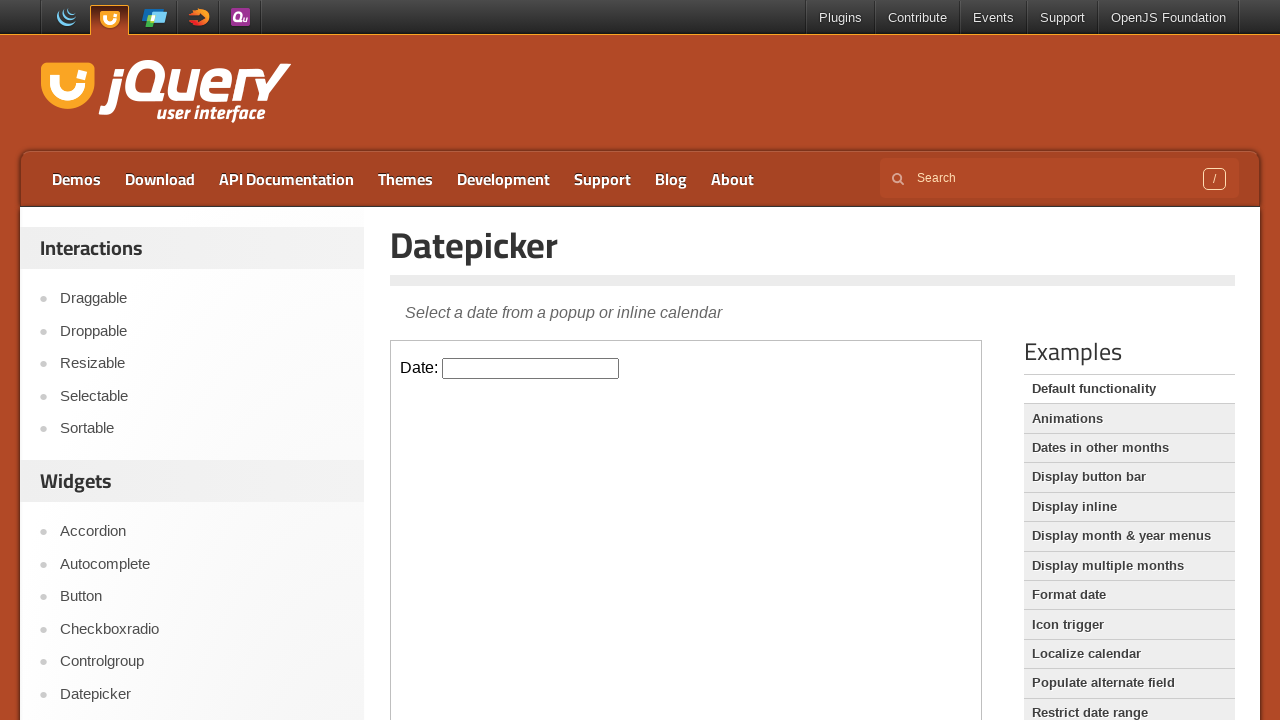

Filled datepicker input with date '02/23/2025' on .demo-frame >> internal:control=enter-frame >> #datepicker
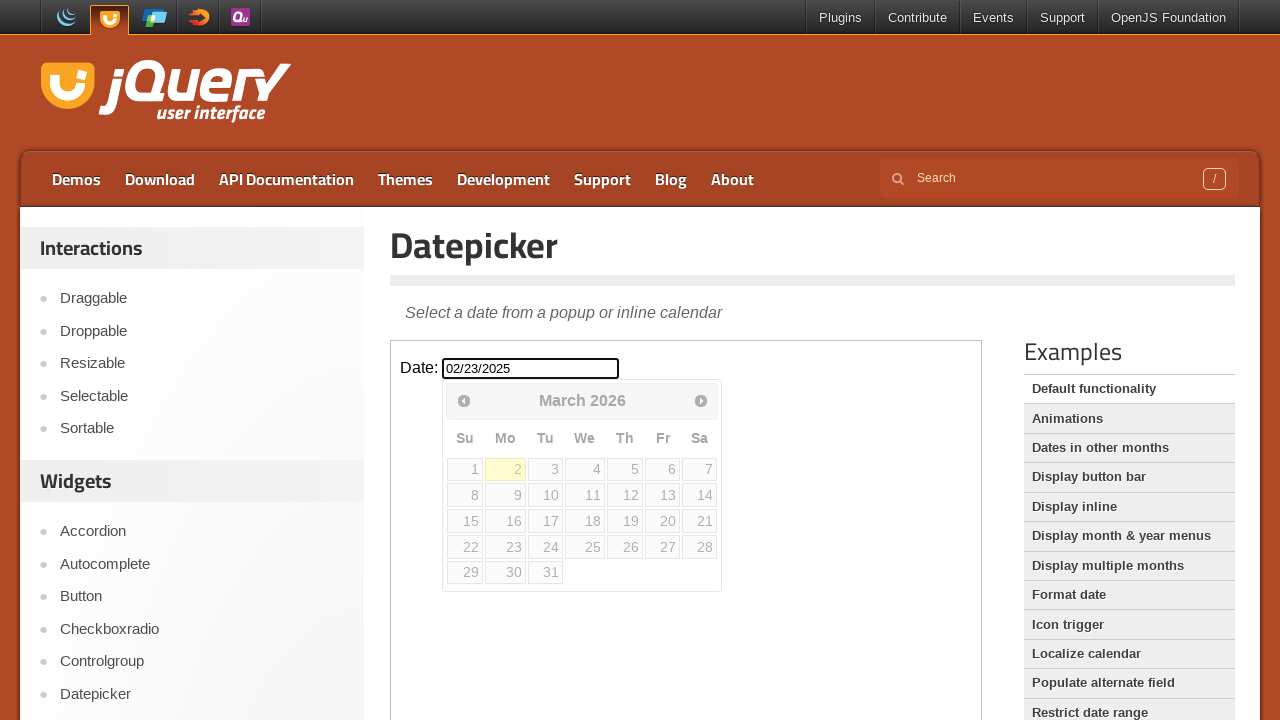

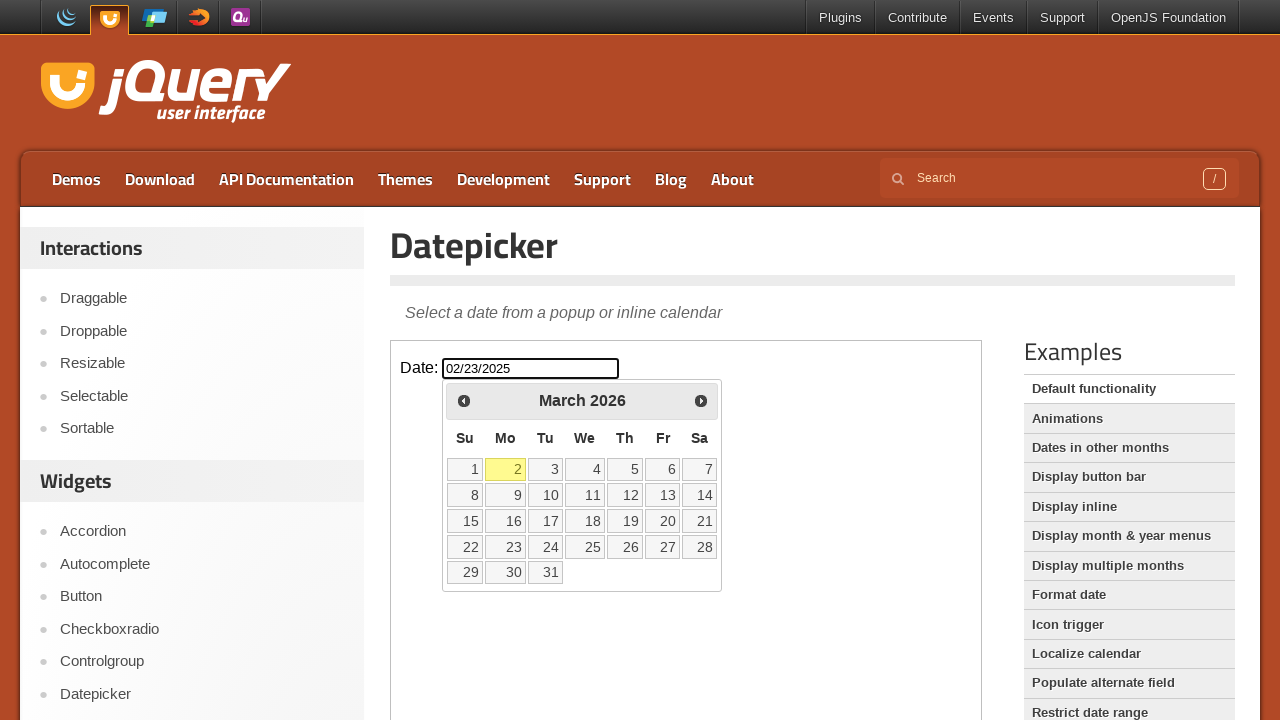